Tests double-click functionality on a button and verifies the resulting text change

Starting URL: https://automationfc.github.io/basic-form/index.html

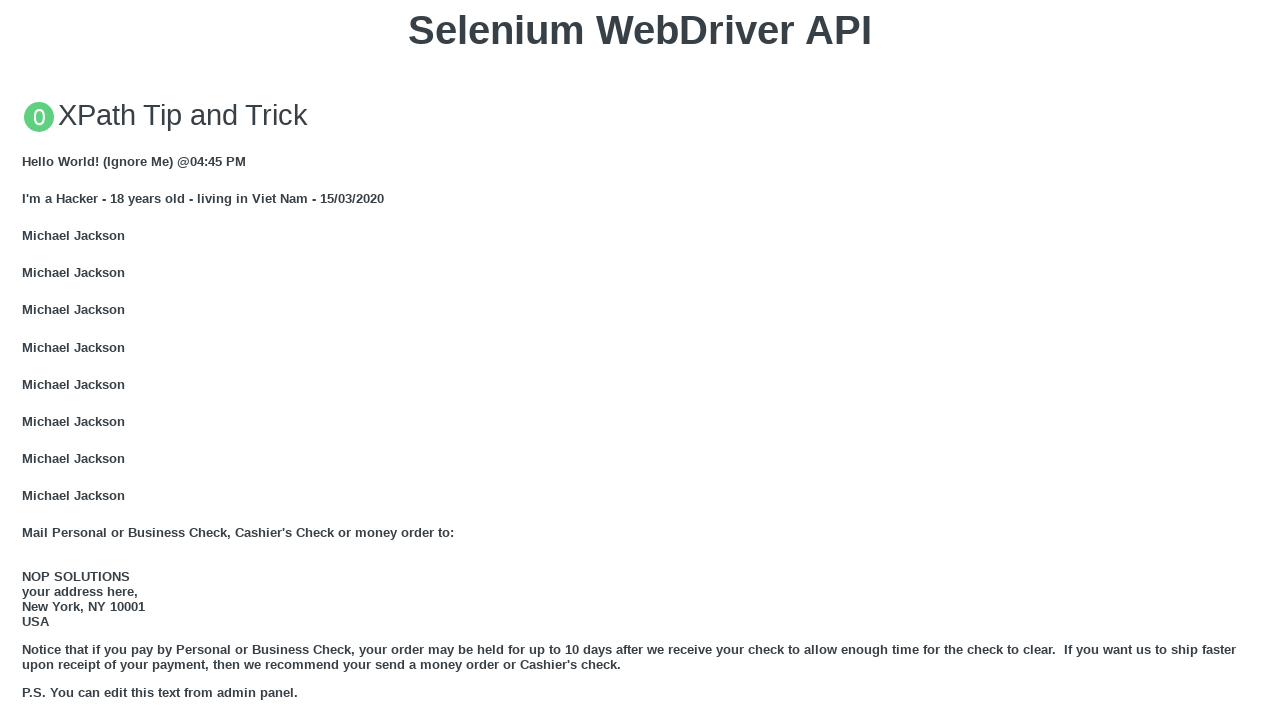

Scrolled to the Broken Images section
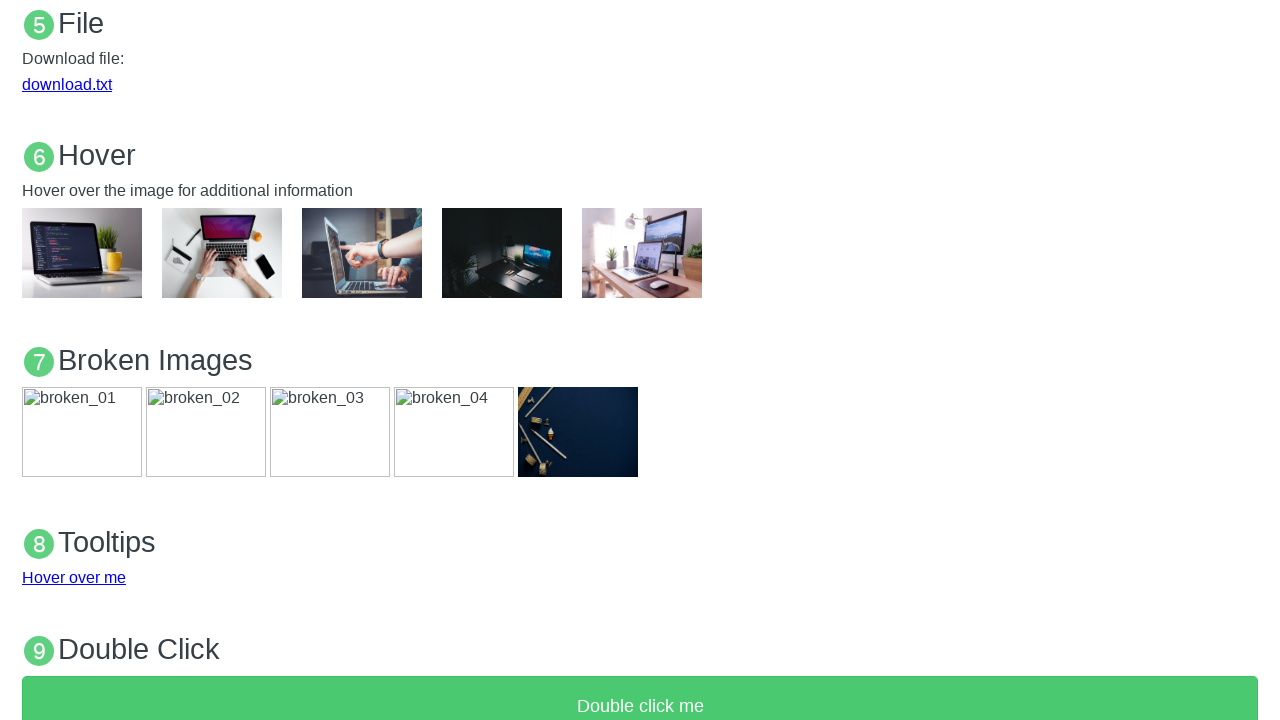

Double-clicked the button with ondblclick handler at (640, 689) on button[ondblclick='doubleClickMe()']
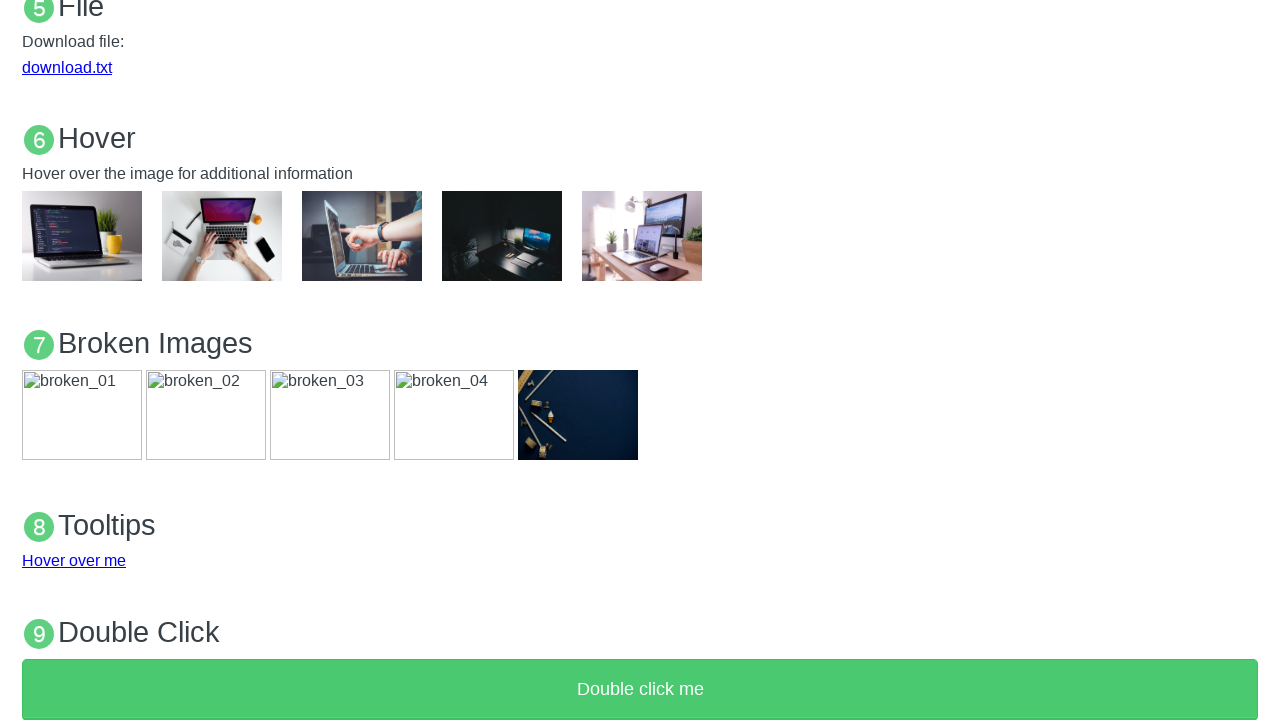

Retrieved text content from demo element
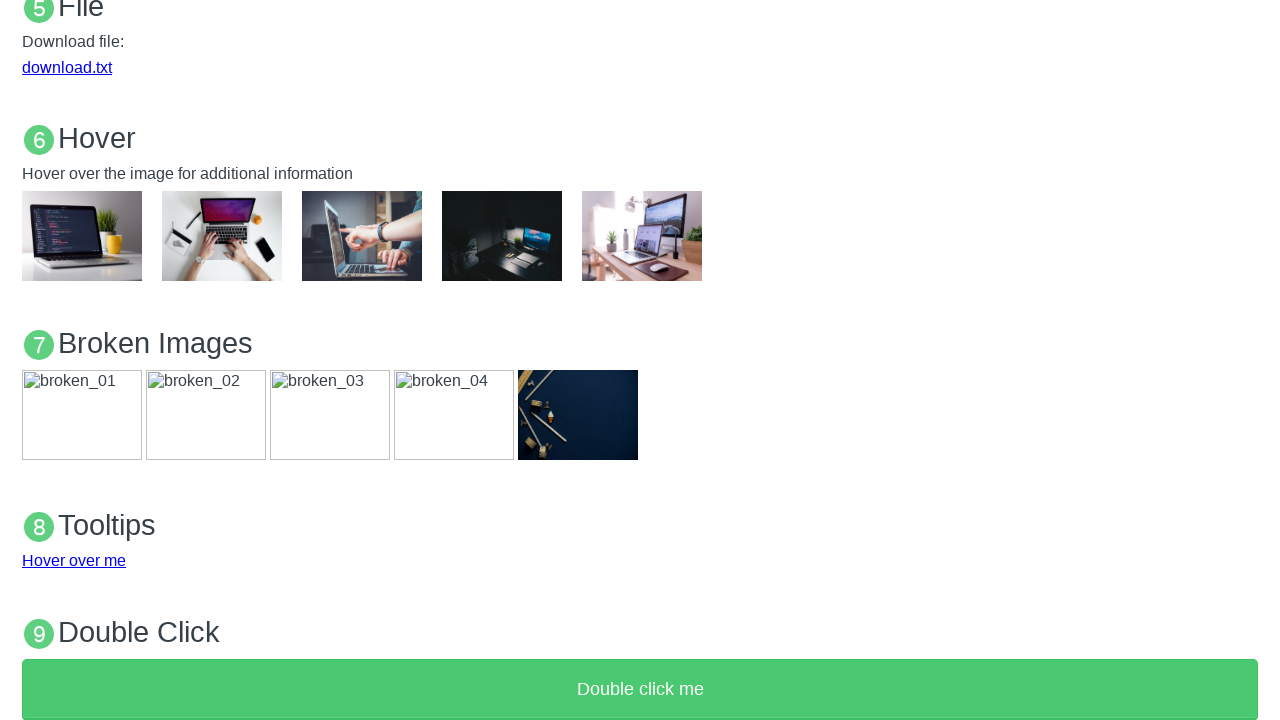

Verified that demo text equals 'Hello Automation Guys!'
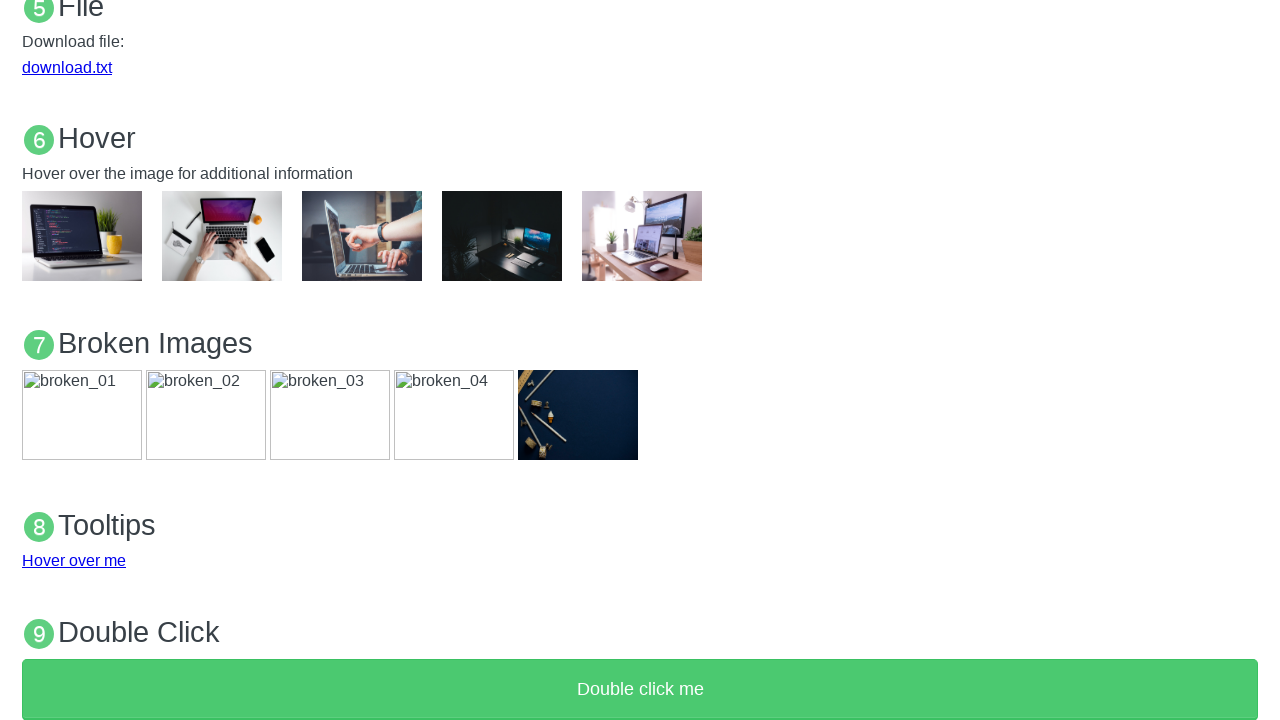

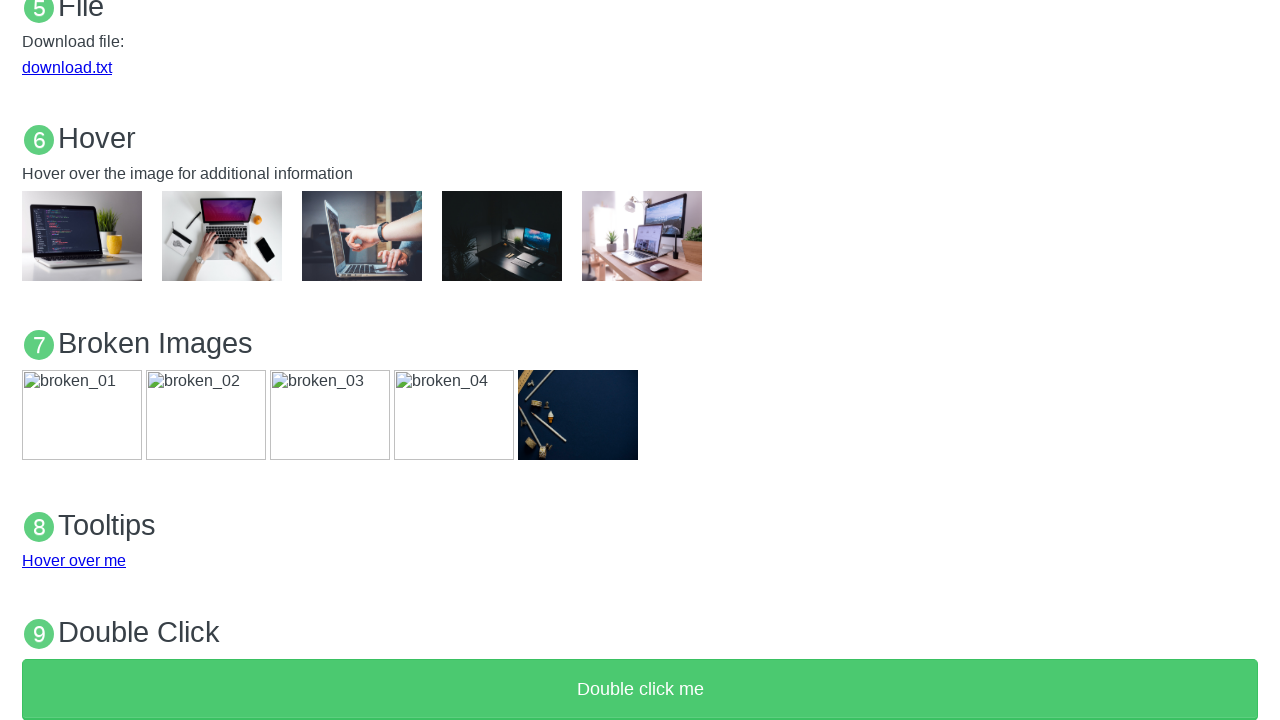